Tests drag and drop functionality by dragging element from column A to column B and verifying the columns swap their labels

Starting URL: https://the-internet.herokuapp.com/drag_and_drop

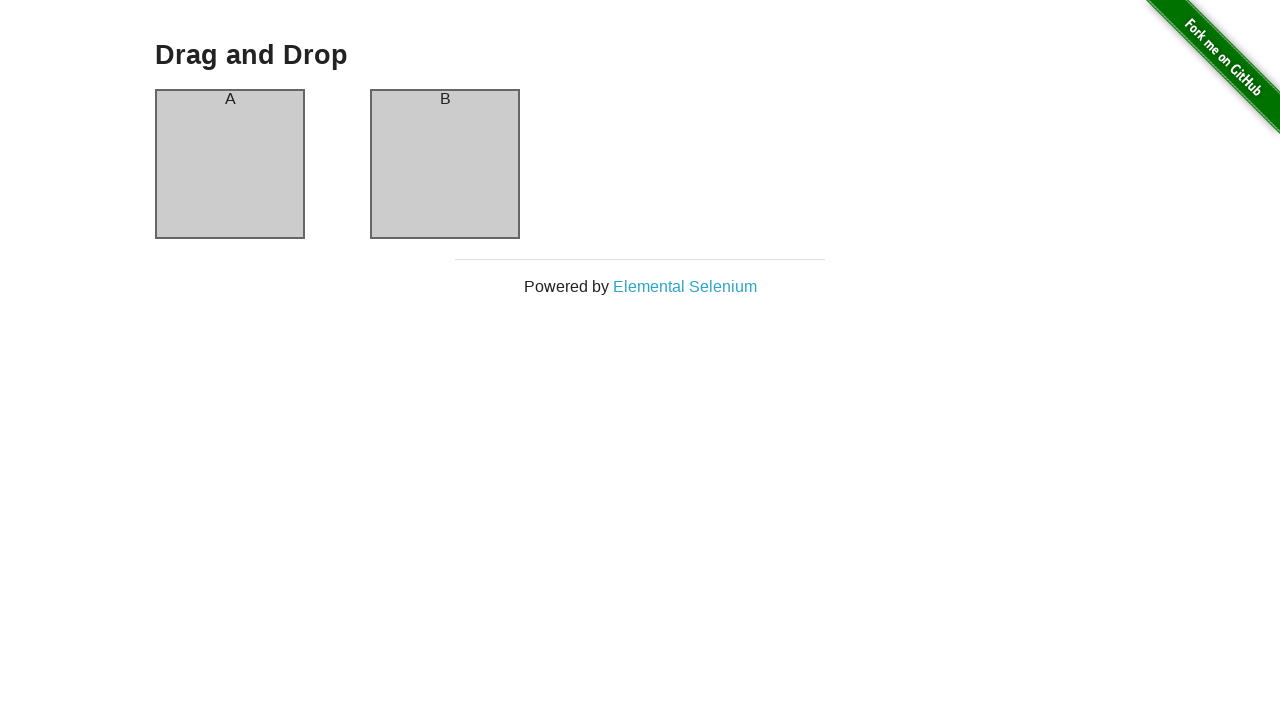

Waited for content to be visible
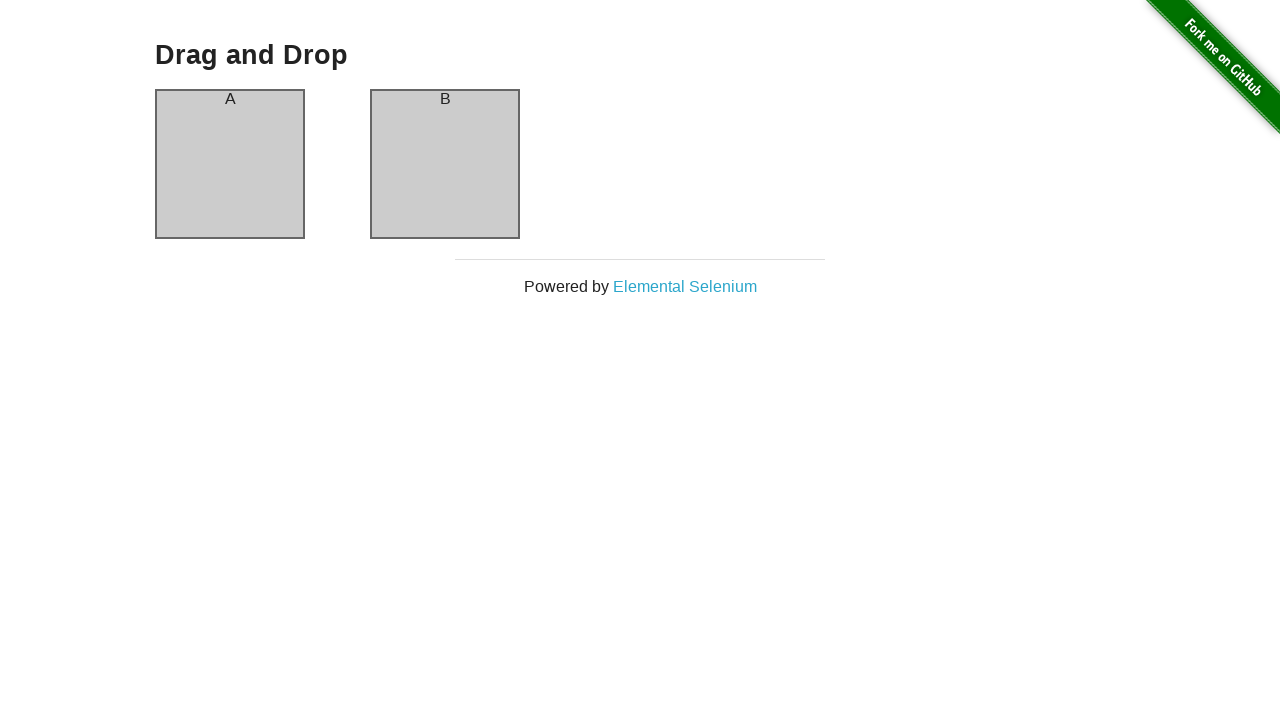

Located source element (column A)
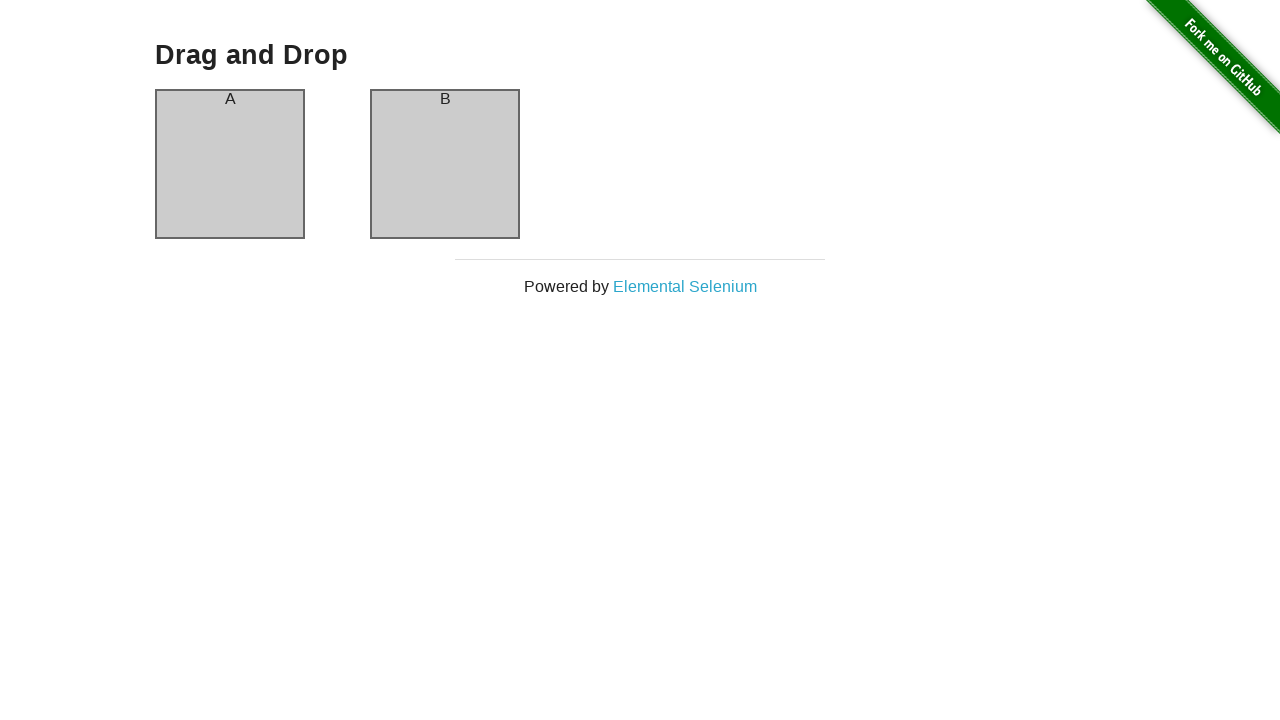

Located target element (column B)
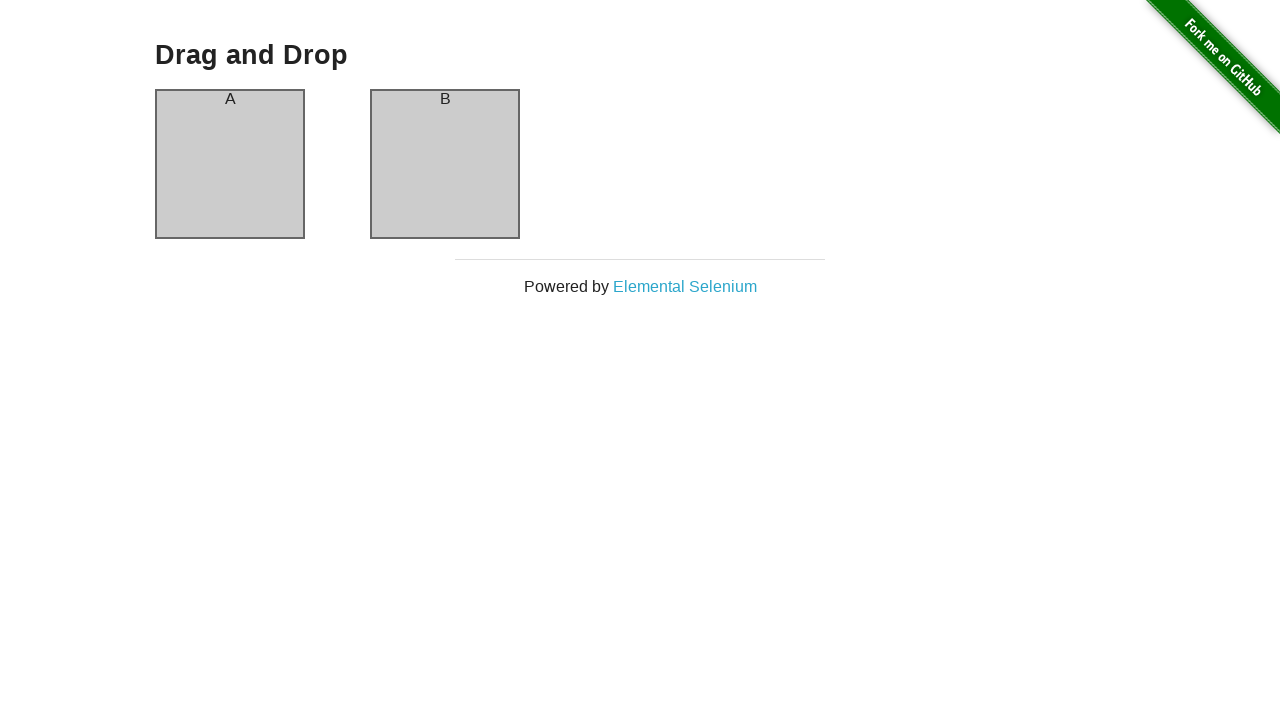

Located column A header
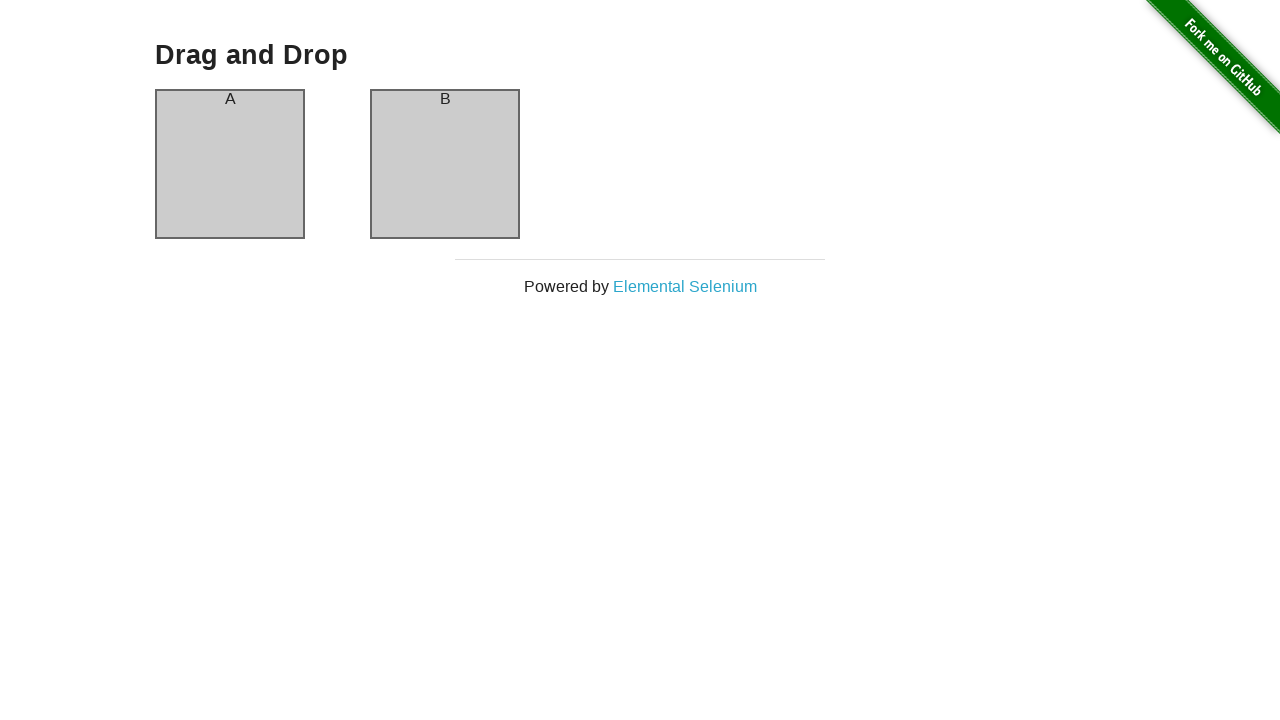

Retrieved initial column A header text: 'A'
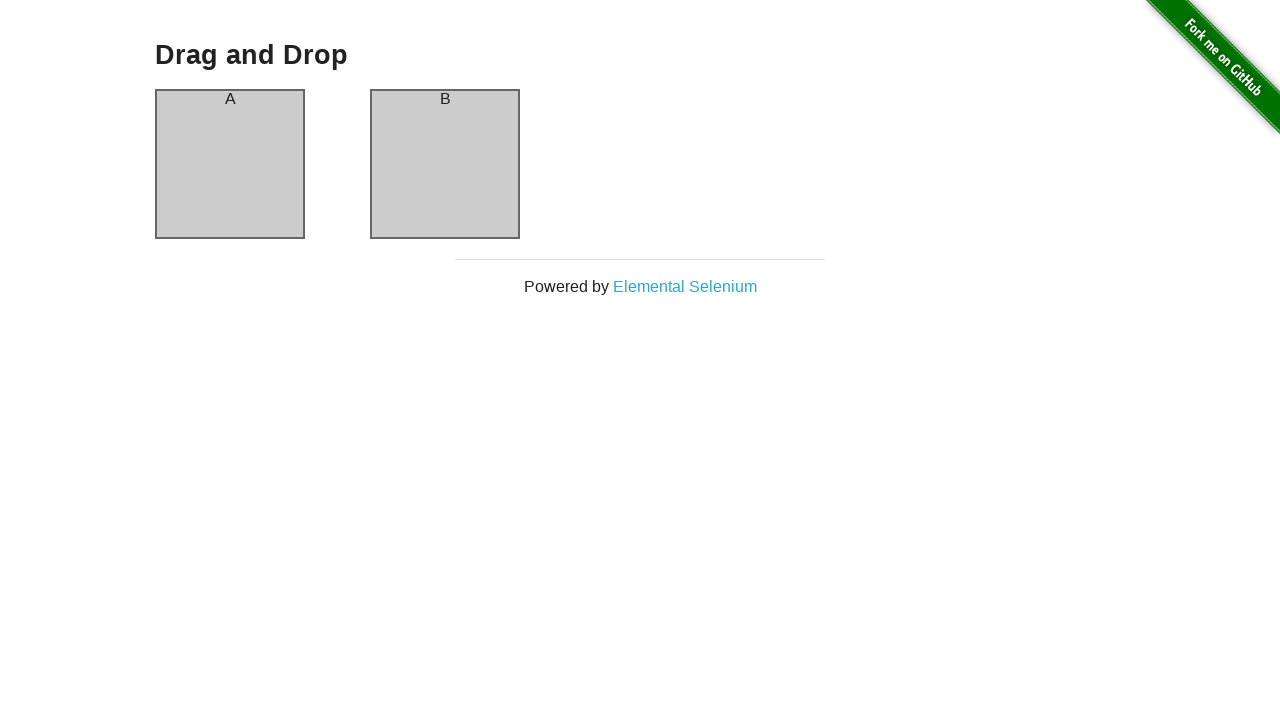

Dragged column A to column B at (445, 164)
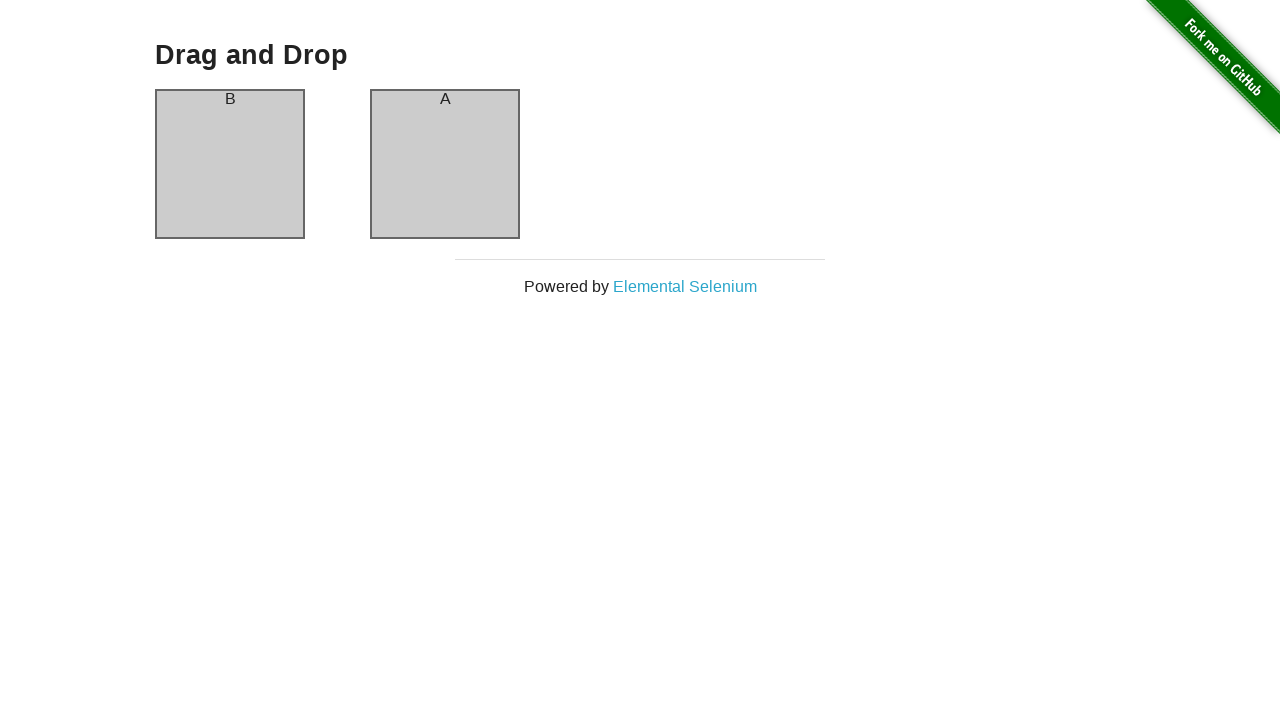

Verified column A header changed from 'A' to 'B' - swap successful
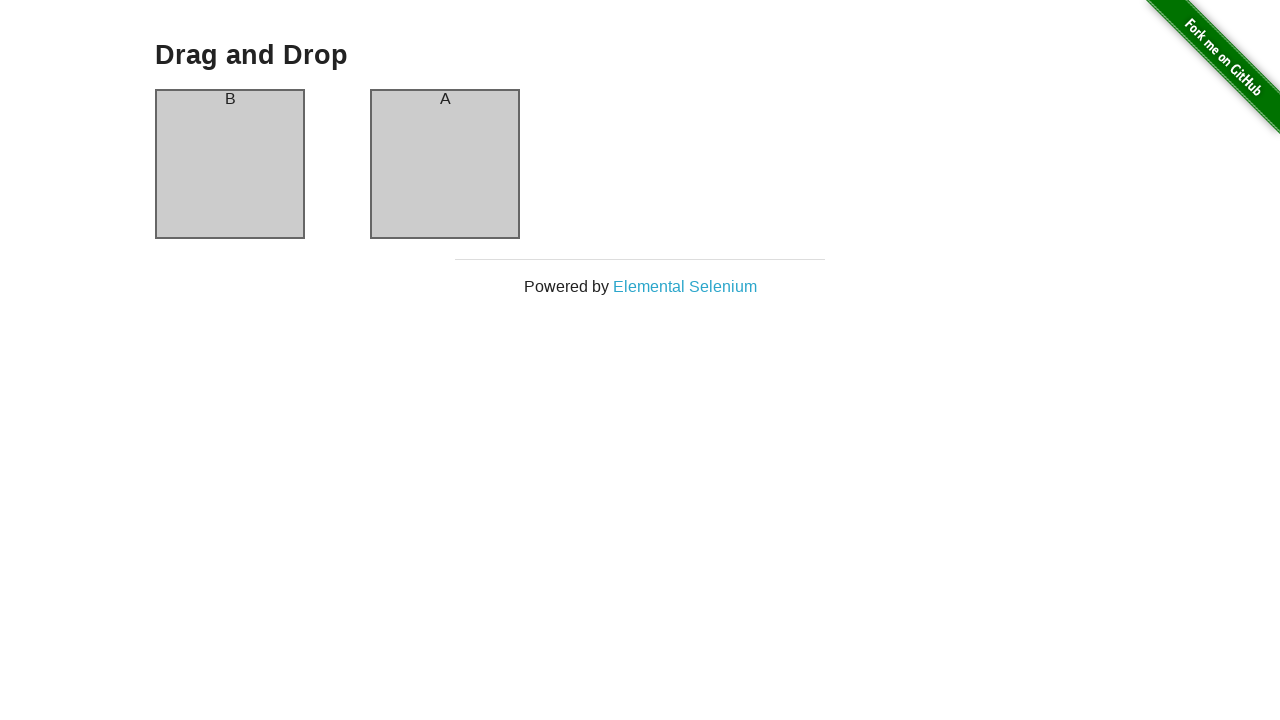

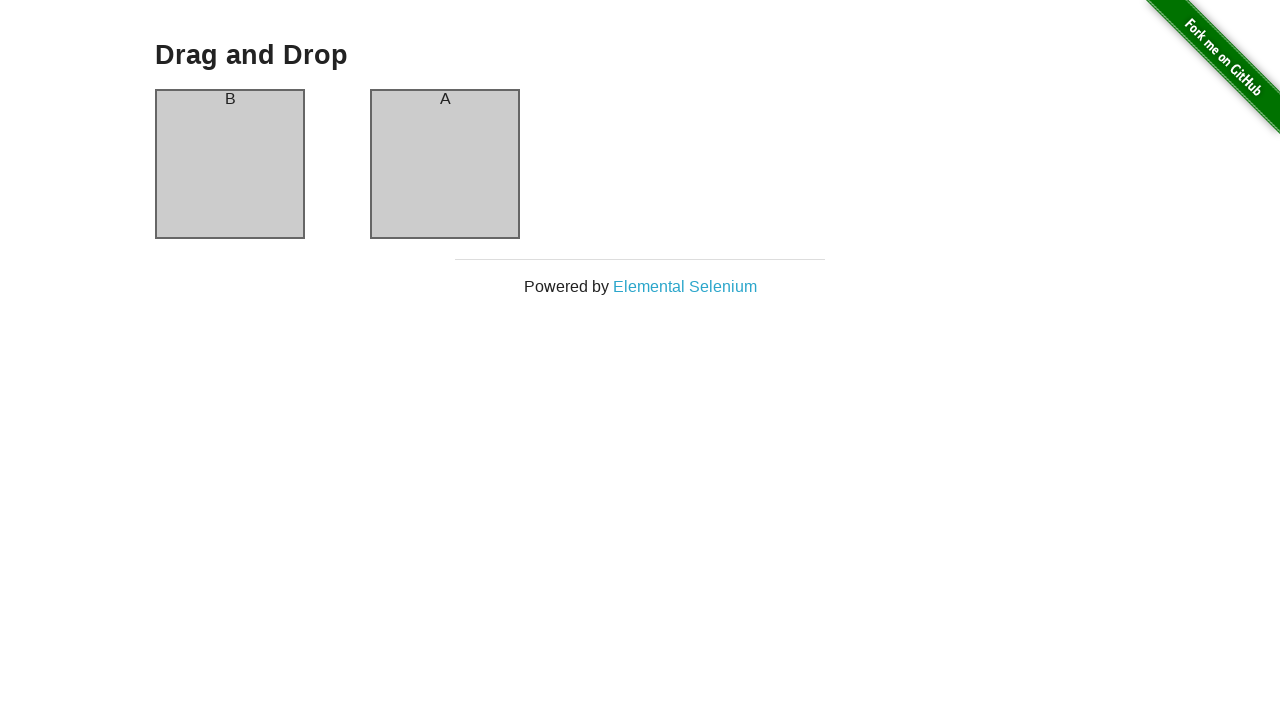